Navigates to python.org, verifies the page title contains "python", zooms the page, and waits for the about element to be present

Starting URL: https://www.python.org

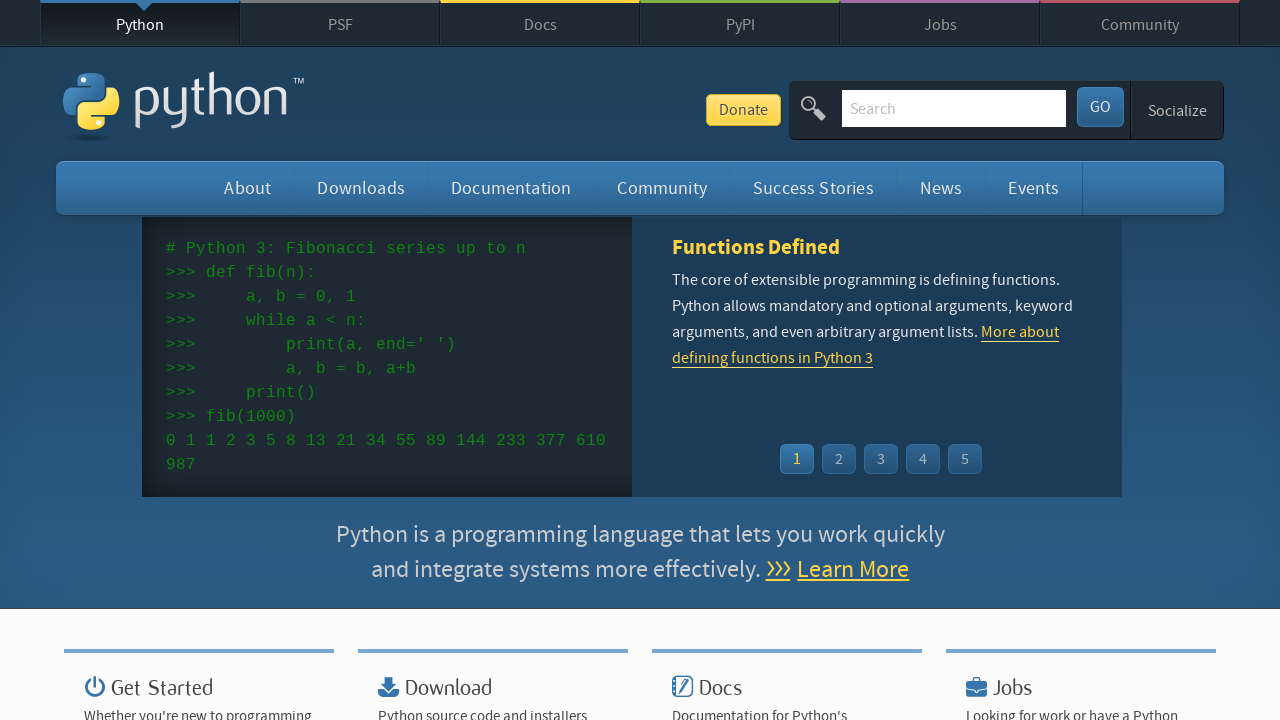

Navigated to https://www.python.org
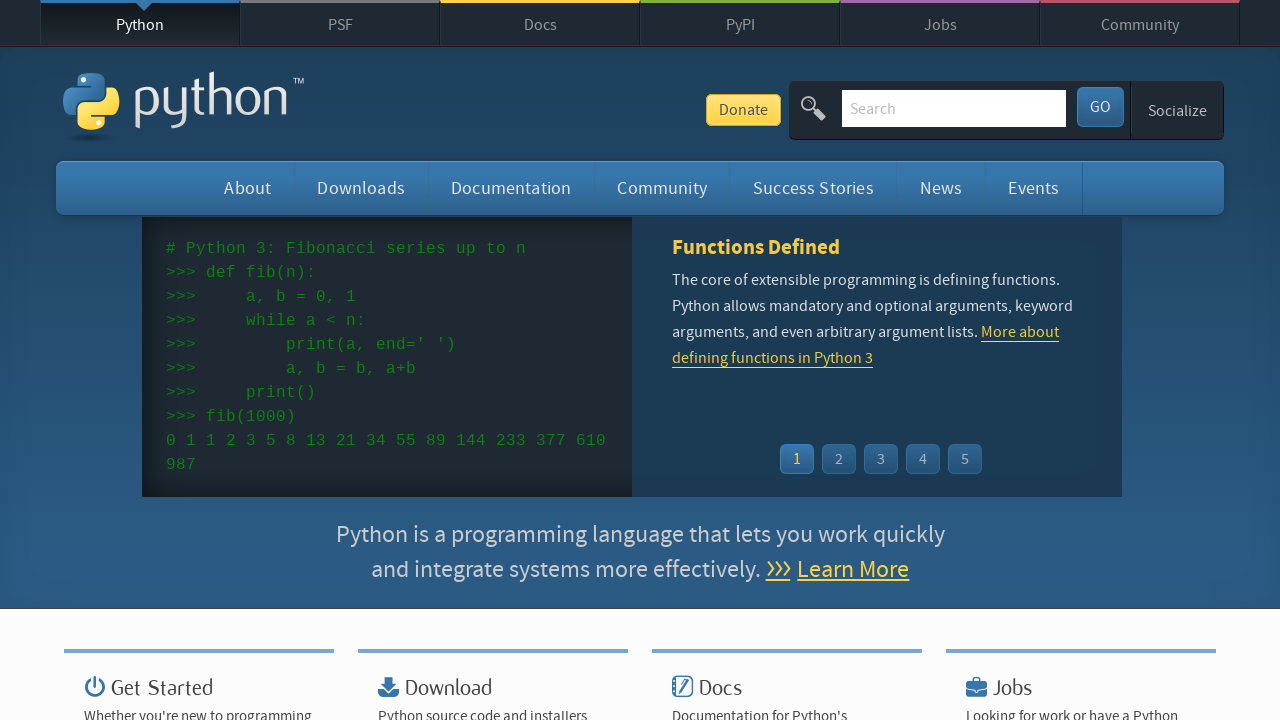

Verified page title contains 'python'
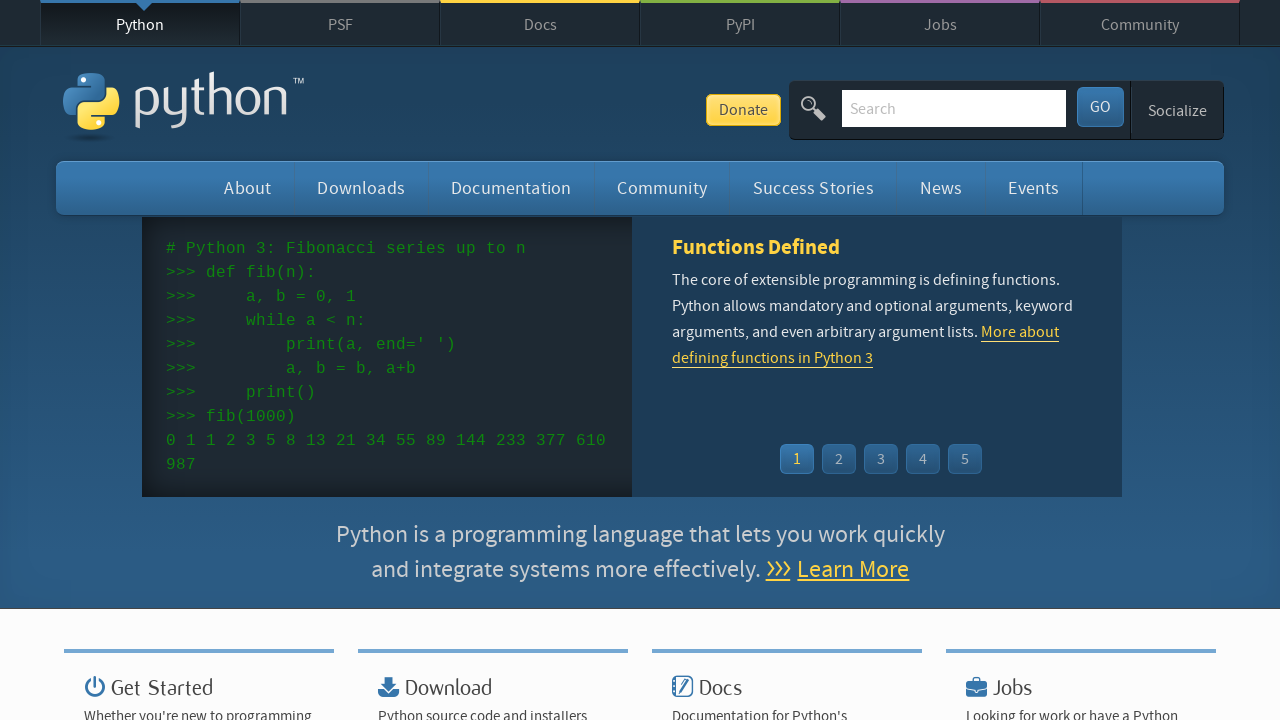

Zoomed page to 150%
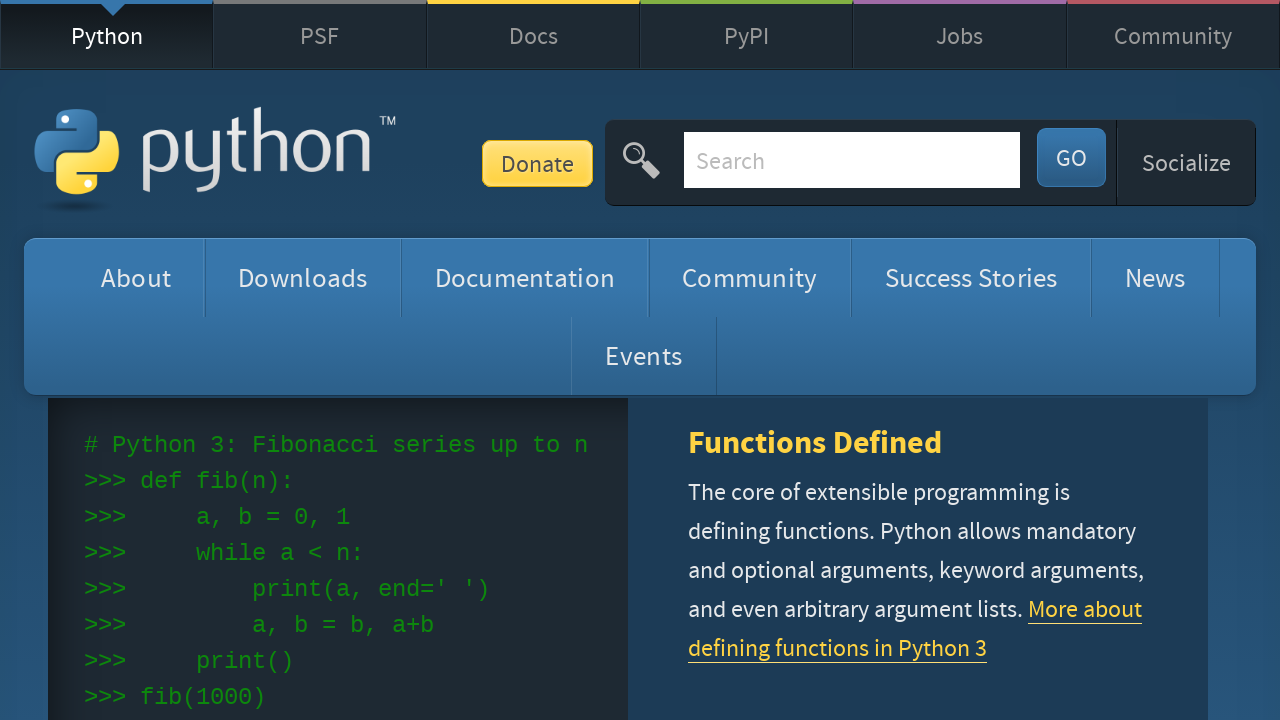

Waited for #about element to be present
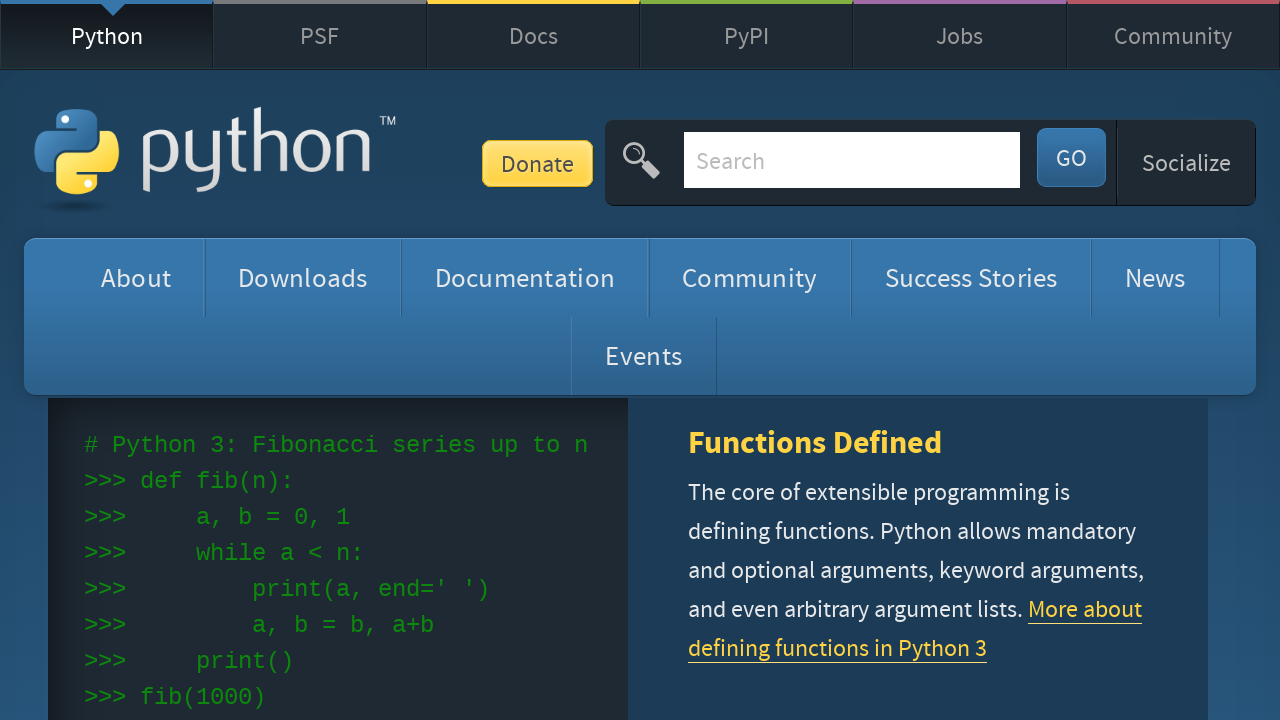

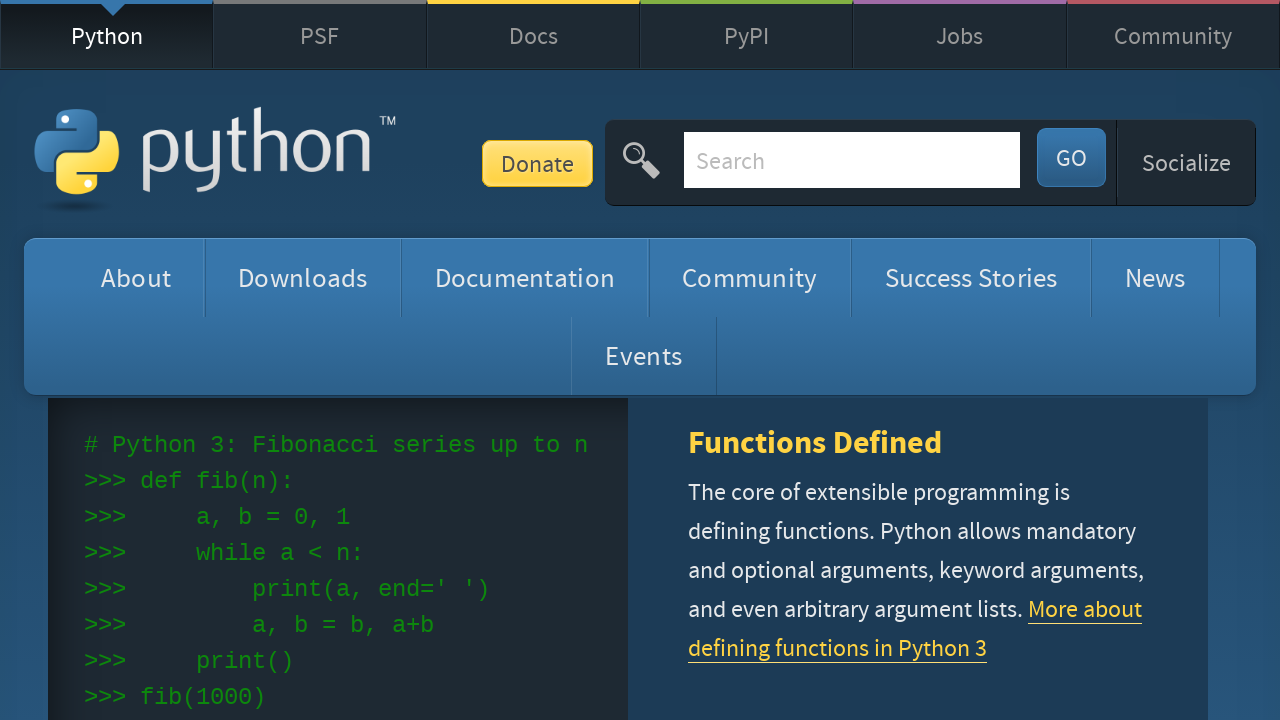